Navigates to Kenda Bicycle website, clicks on a link, selects an option from a dropdown menu, and clicks on an element

Starting URL: https://bicycle.kendatire.com/en-eu/

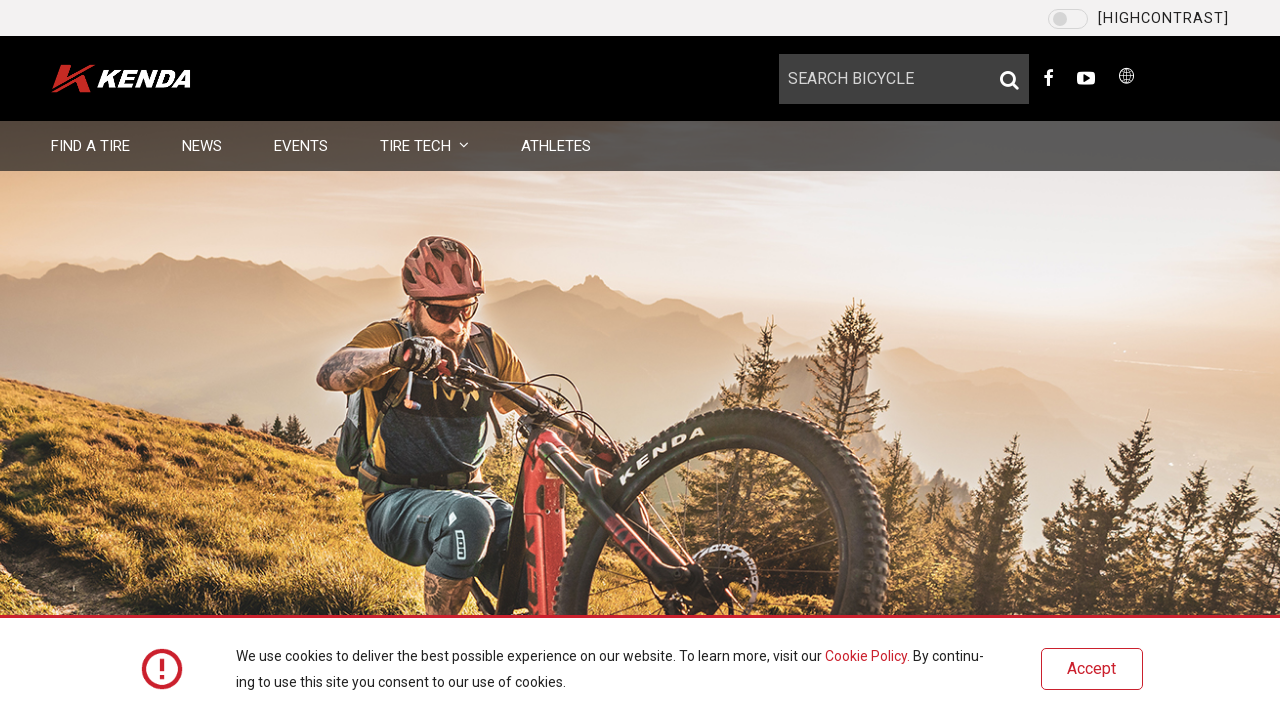

Navigated to Kenda Bicycle website
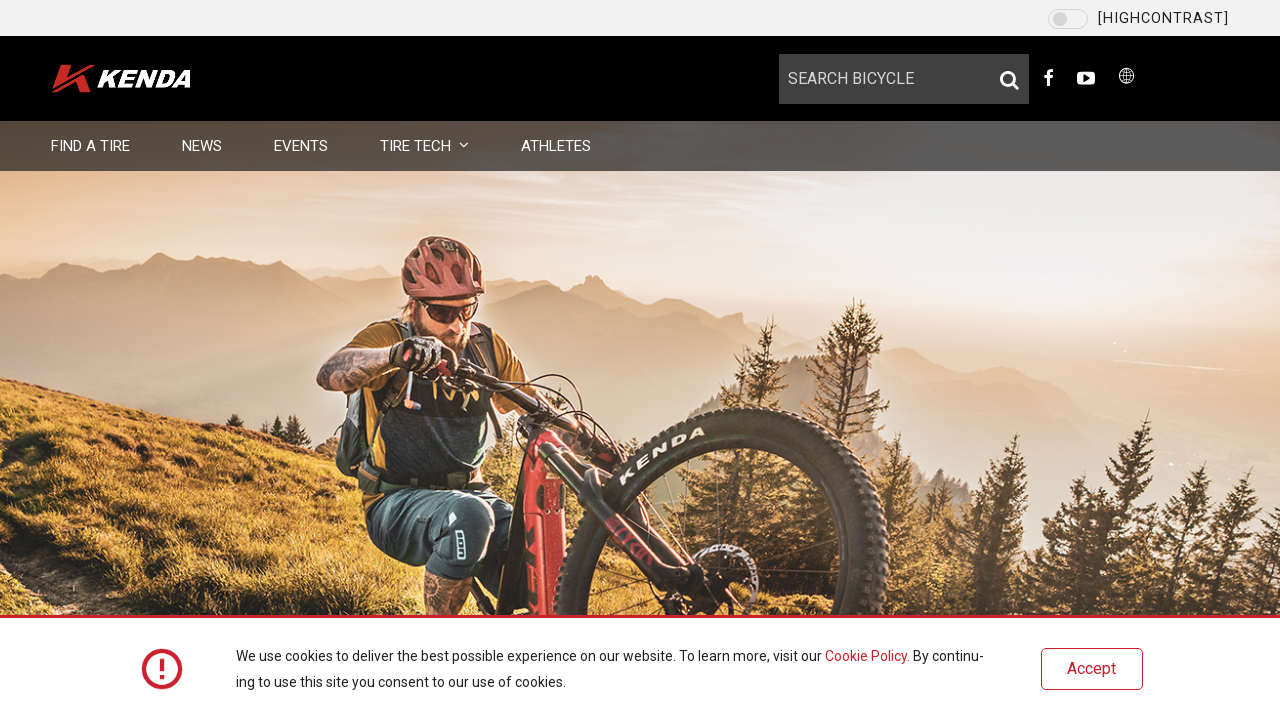

Clicked on first link in main navigation at (91, 146) on xpath=//*[@id='main']/div/div/ul/li[1]/a
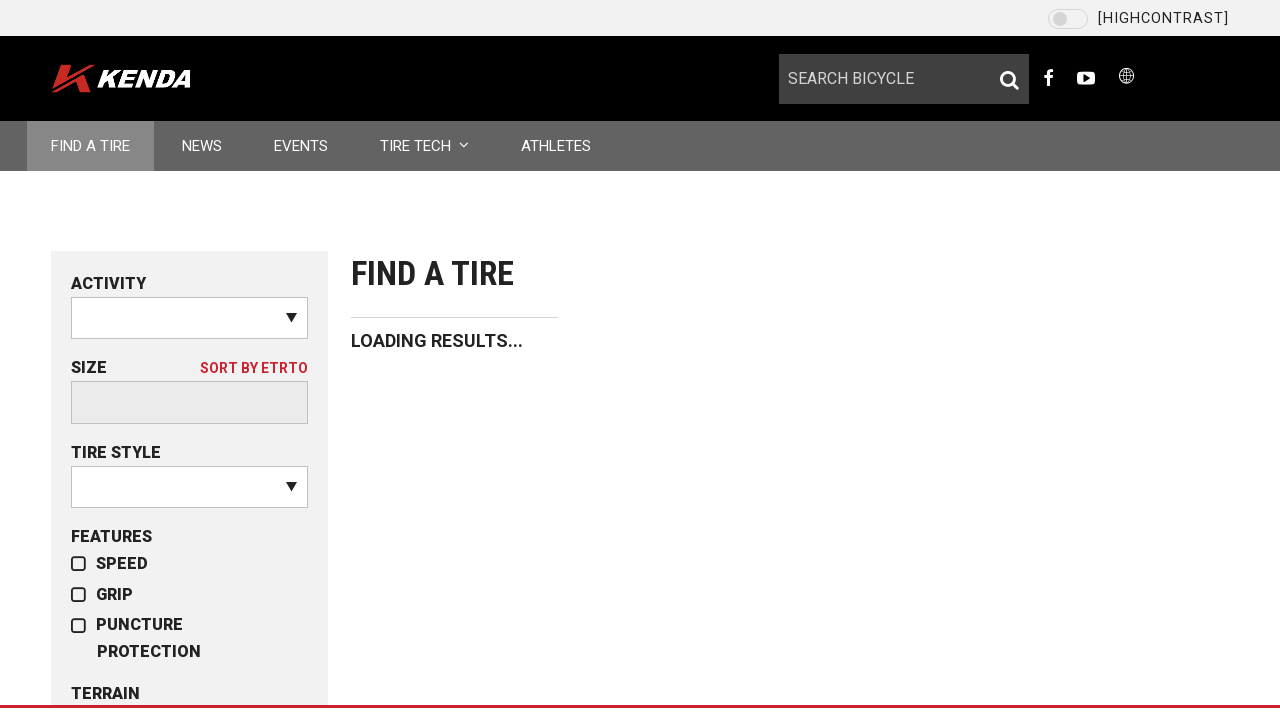

Dropdown menu loaded
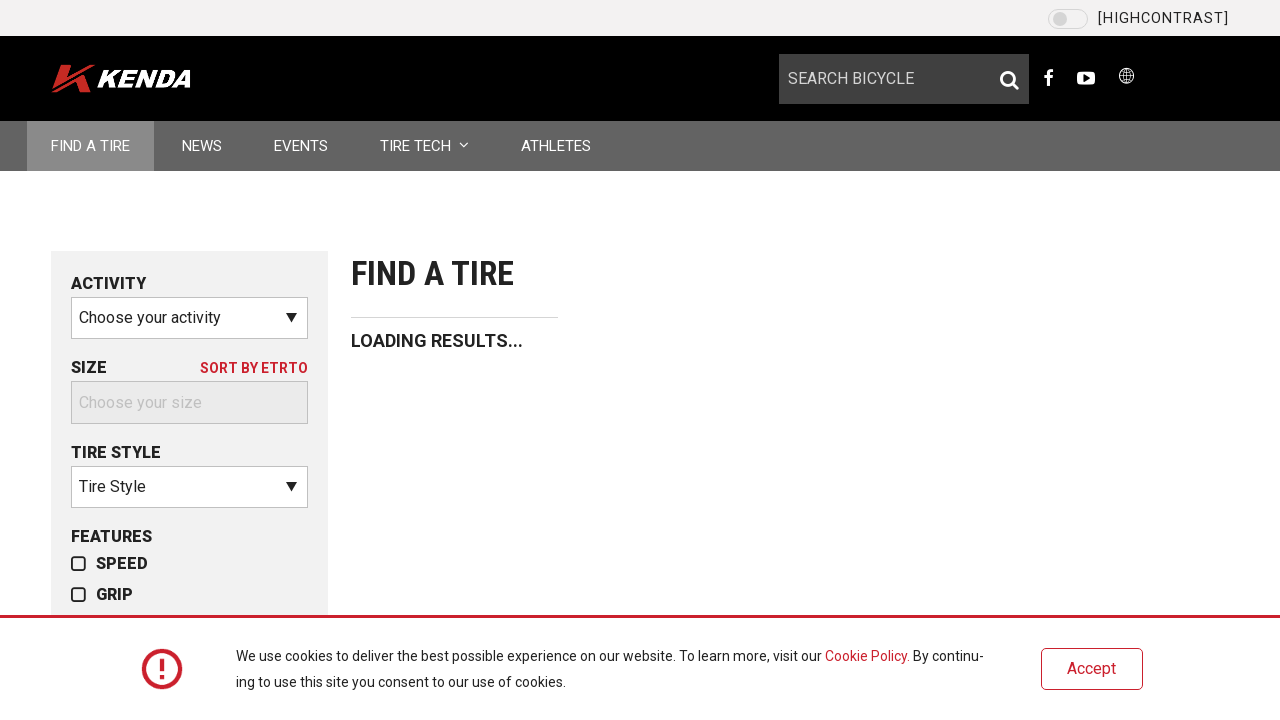

Selected option with value '5' from dropdown menu on select[data-ng-options='option.name for option in activities']
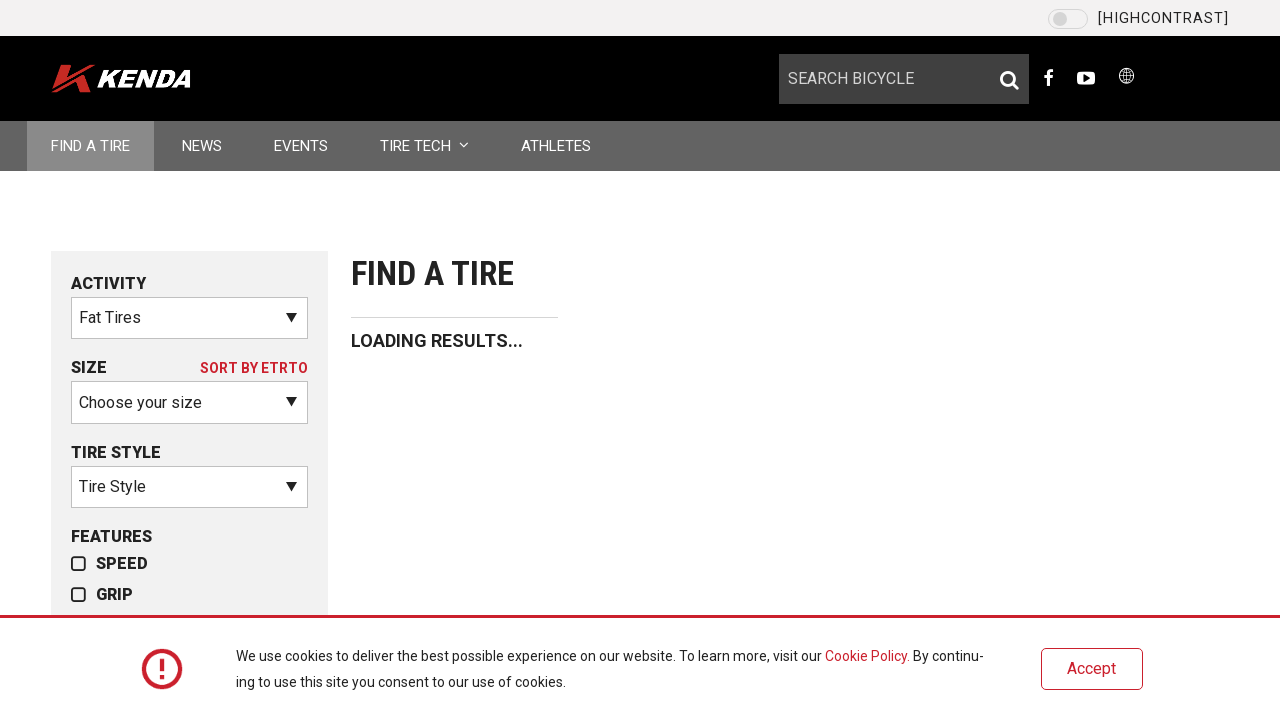

Clicked on second pseudo-label element at (178, 564) on (//span[@class='pseudo-label'])[2]
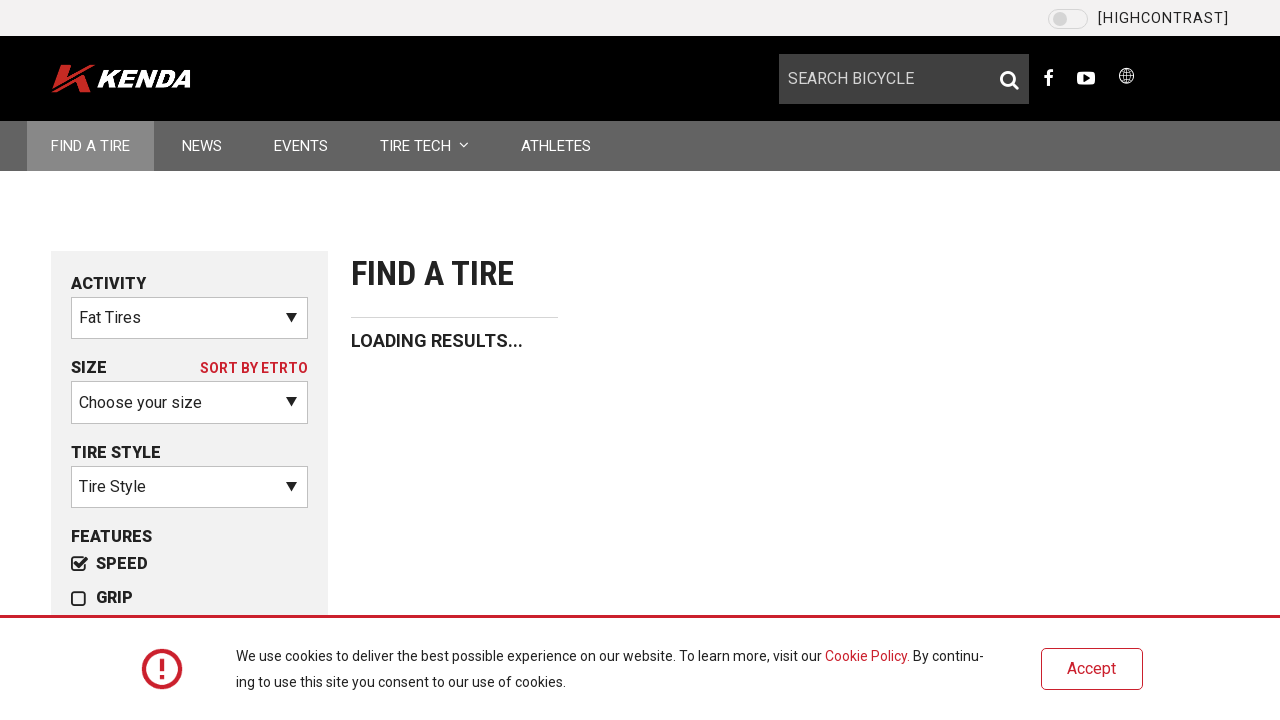

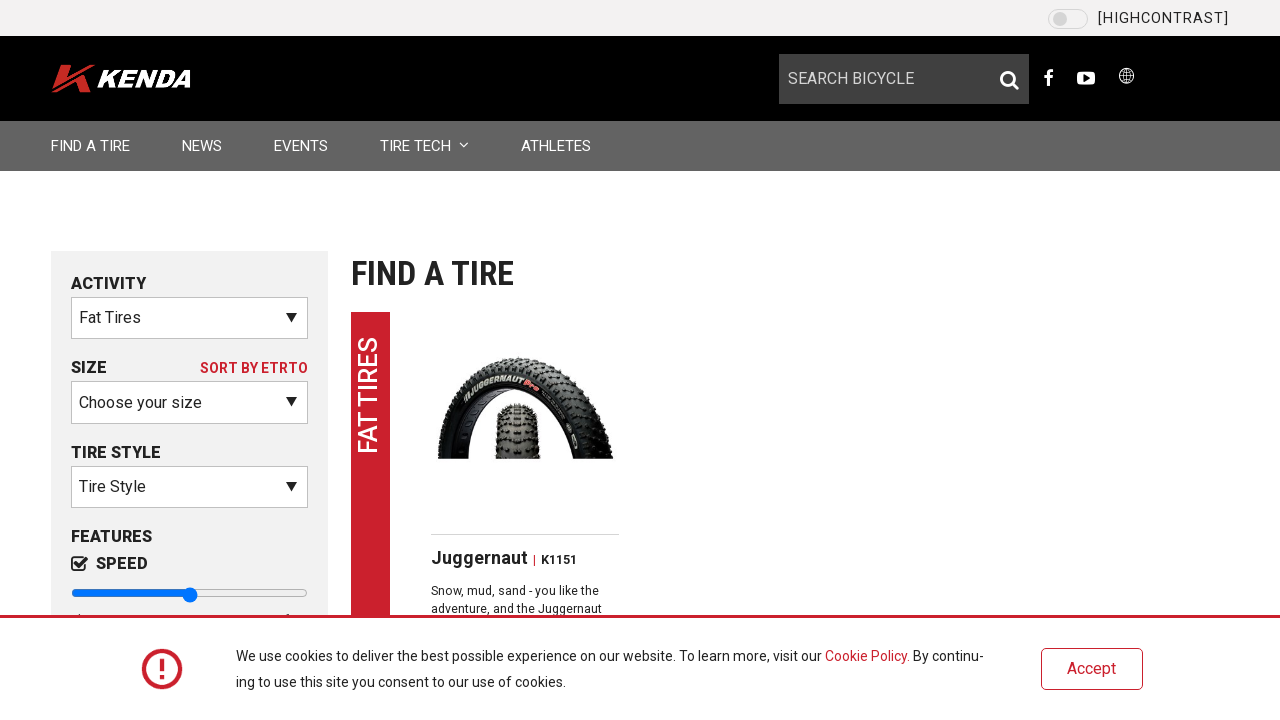